Retrieves two numbers from the page, calculates their sum, selects the sum from a dropdown menu, and submits the form

Starting URL: https://suninjuly.github.io/selects2.html

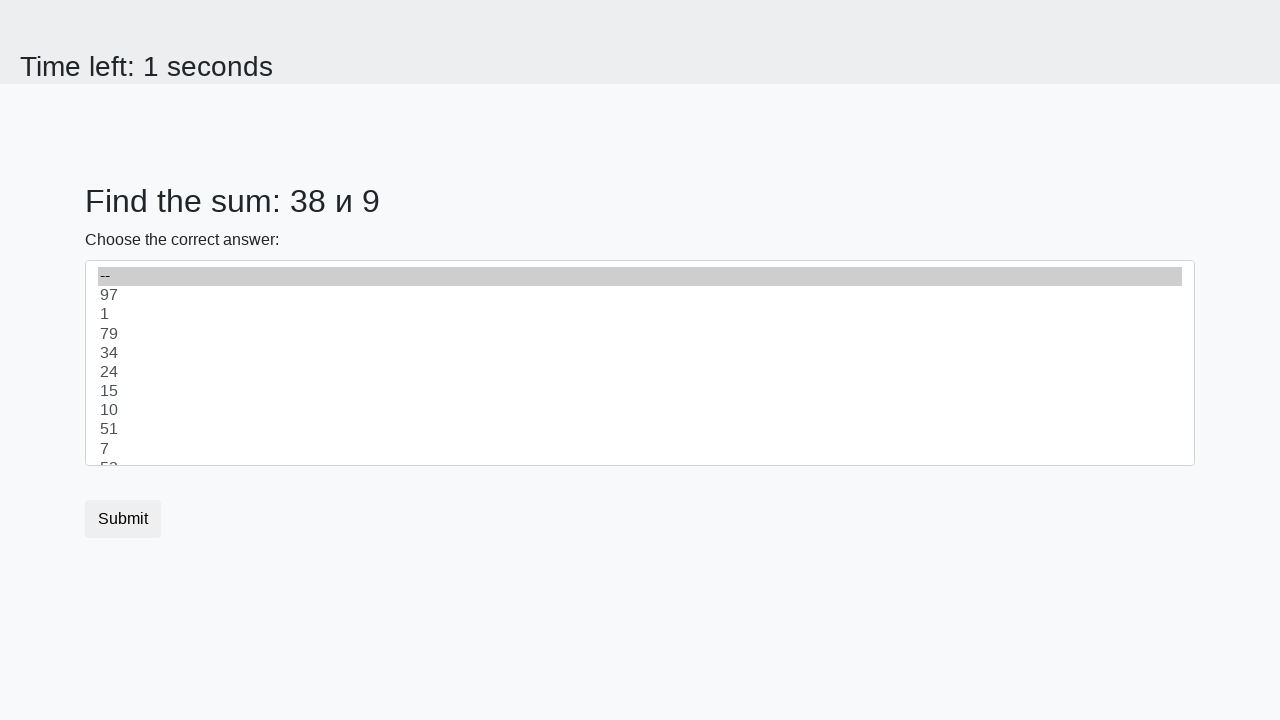

Retrieved first number from #num1 element
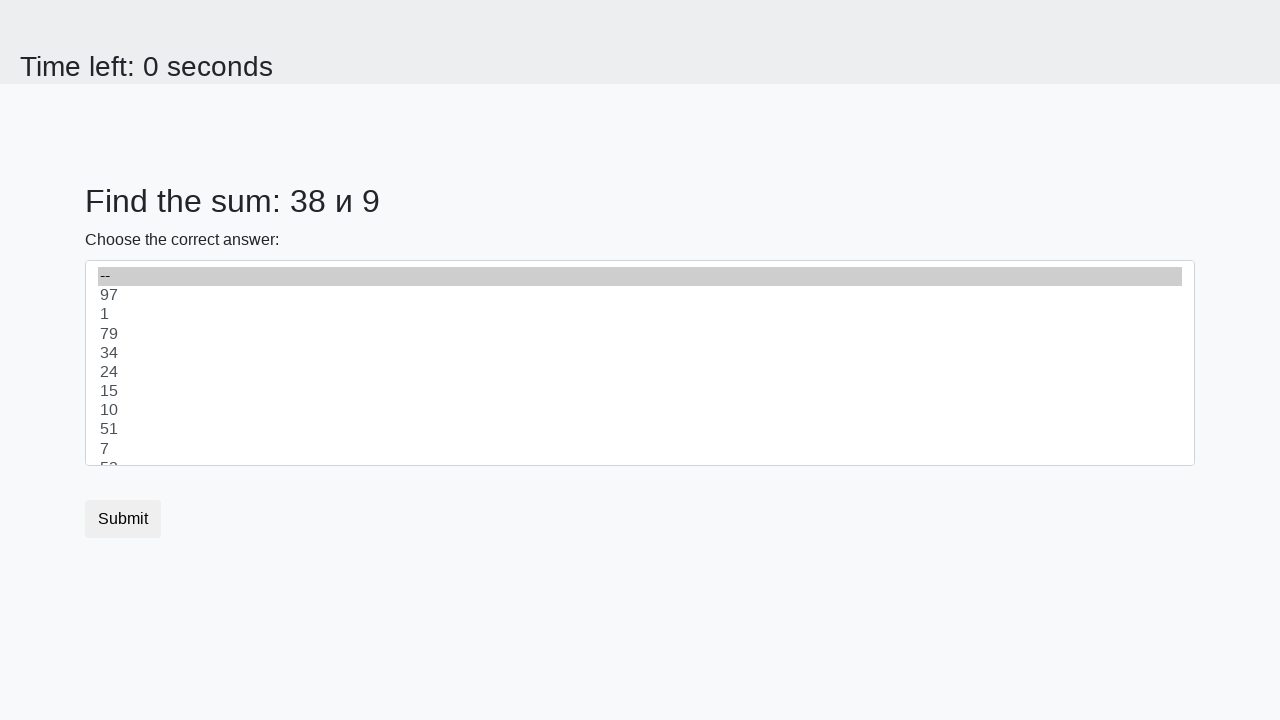

Retrieved second number from #num2 element
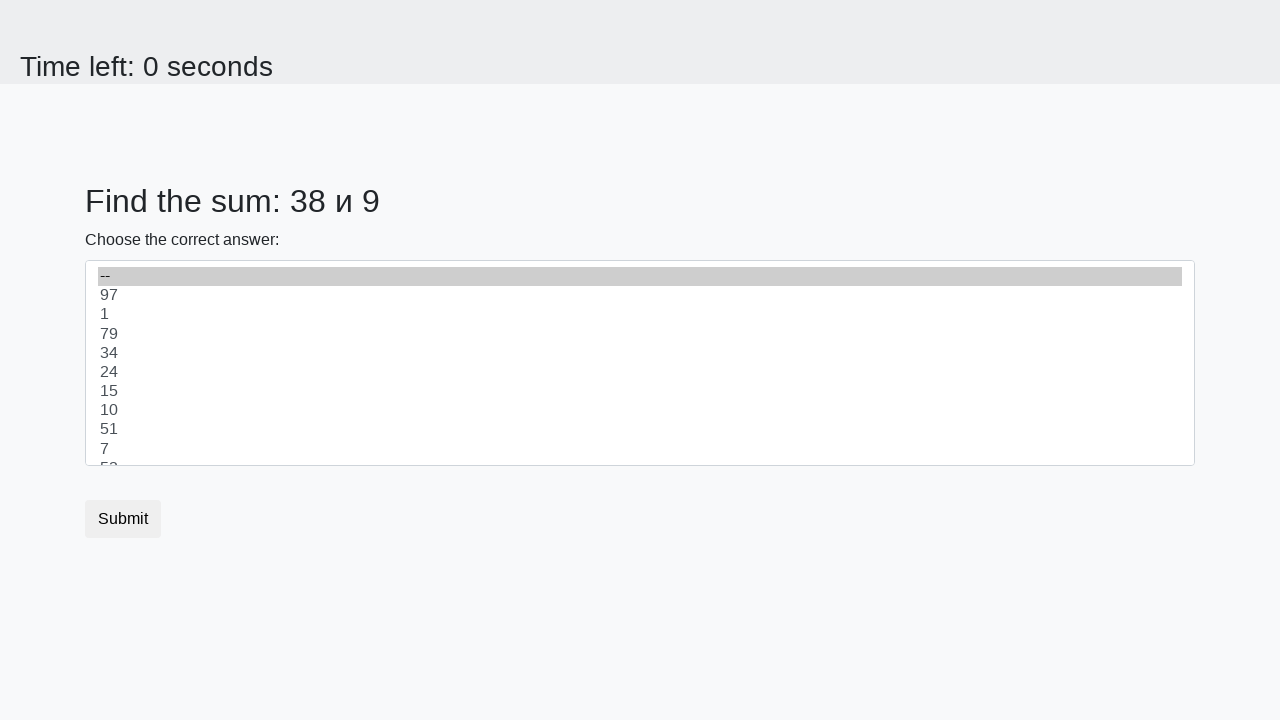

Calculated sum: 38 + 9 = 47
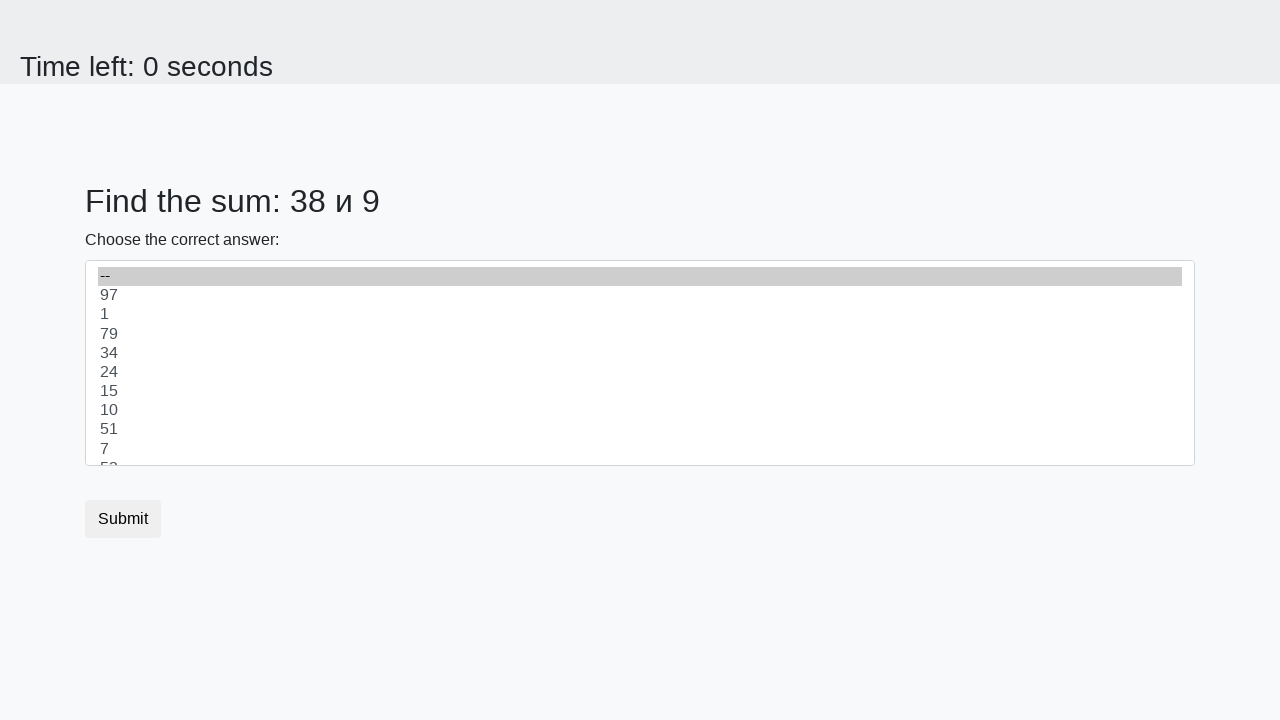

Selected sum value '47' from dropdown menu on select
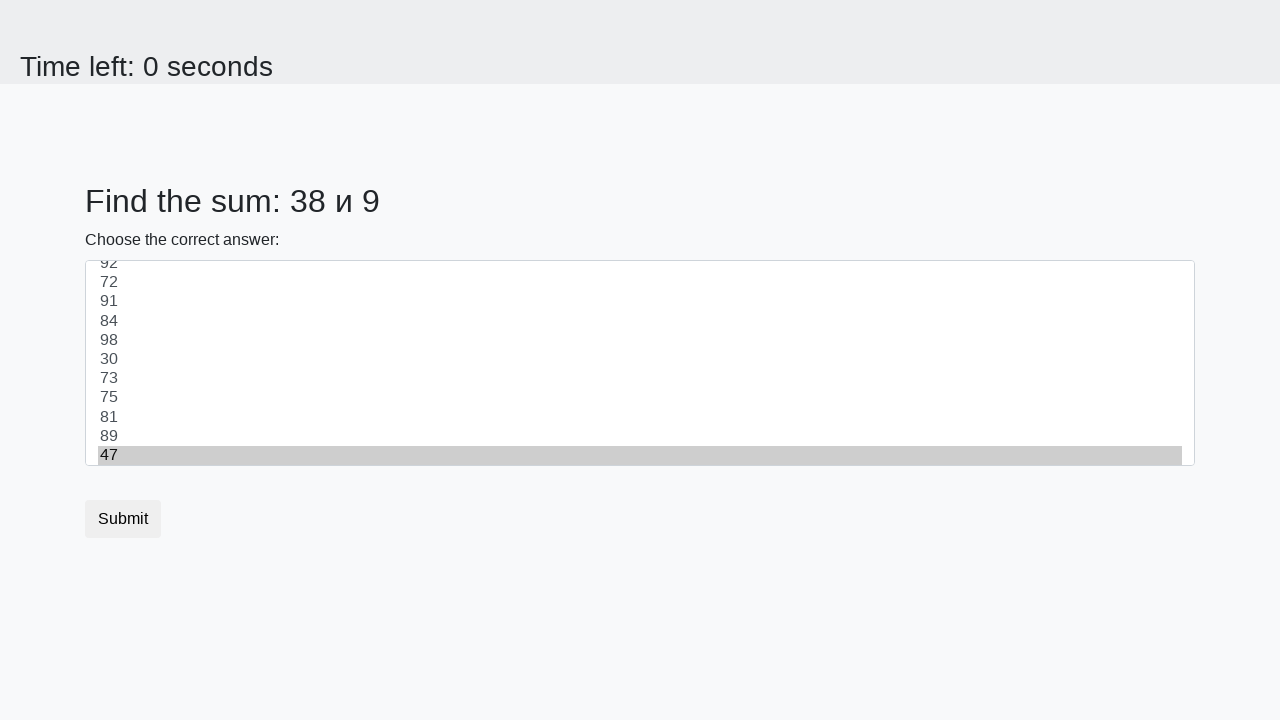

Clicked submit button to complete form at (123, 519) on .btn
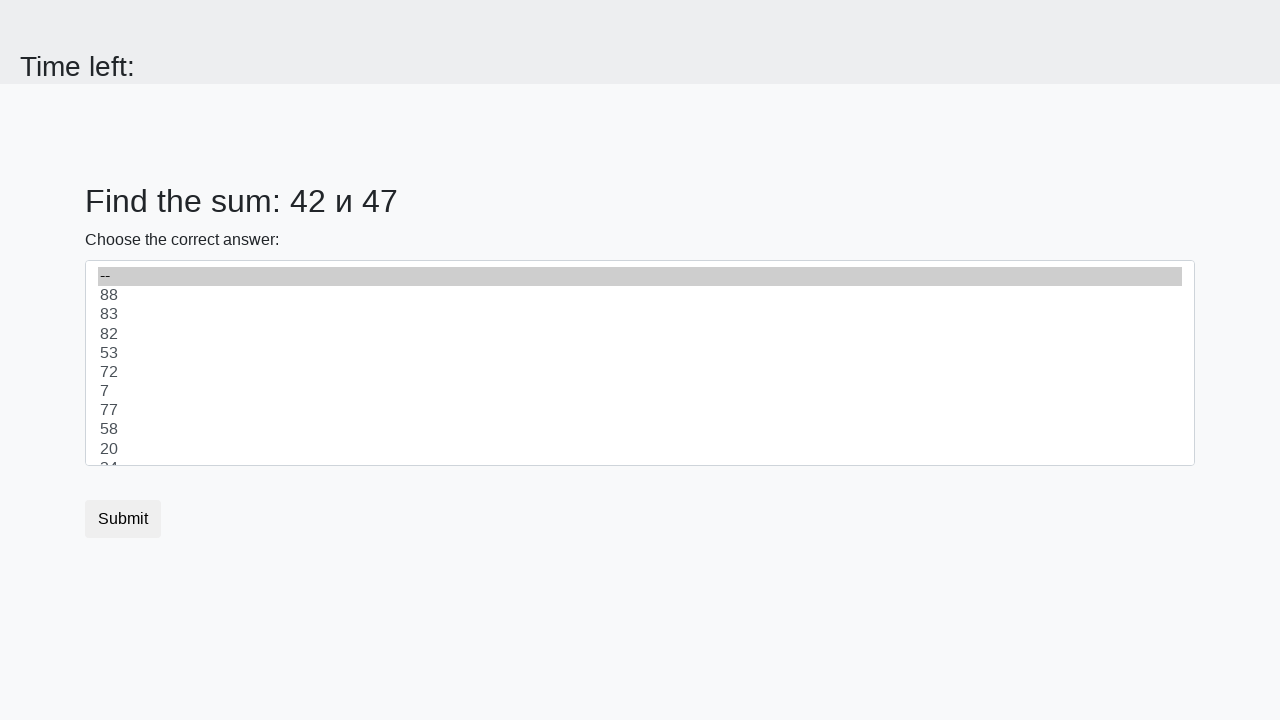

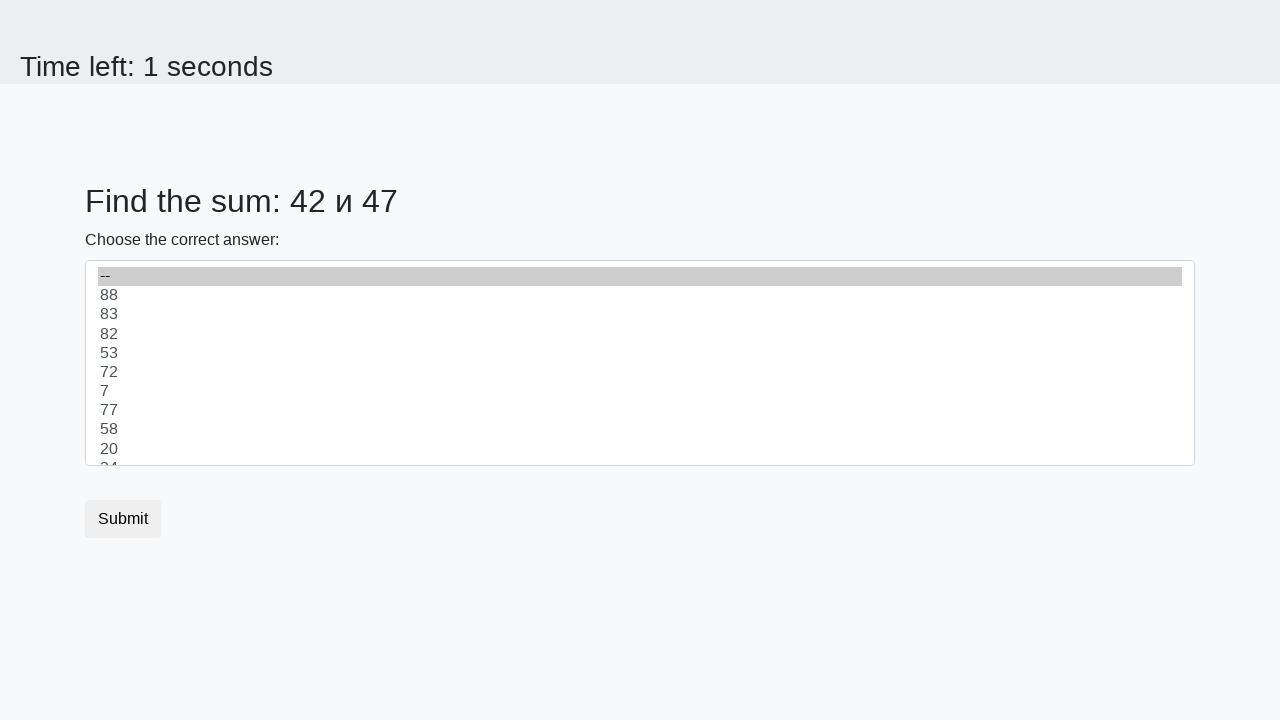